Tests drag and drop functionality on the jQuery UI draggable demo page by switching to an iframe and dragging an element by a specific offset.

Starting URL: https://jqueryui.com/draggable/

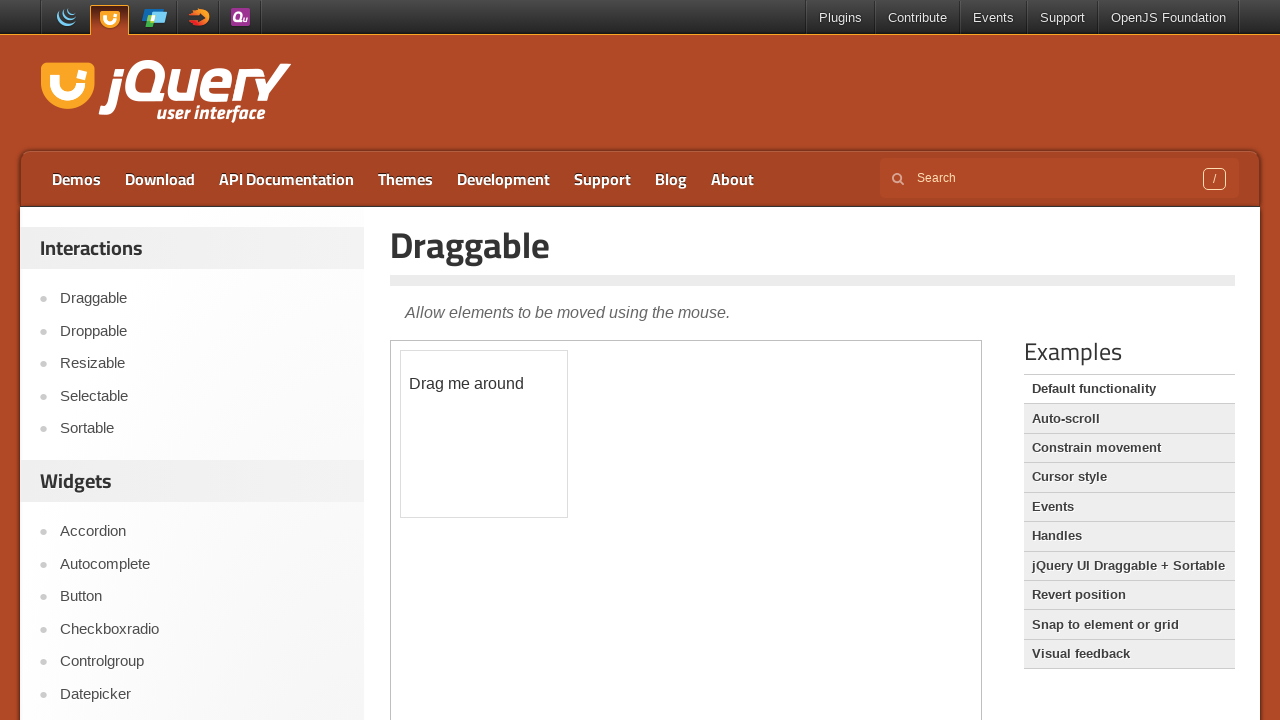

Located the first iframe on the jQuery UI draggable demo page
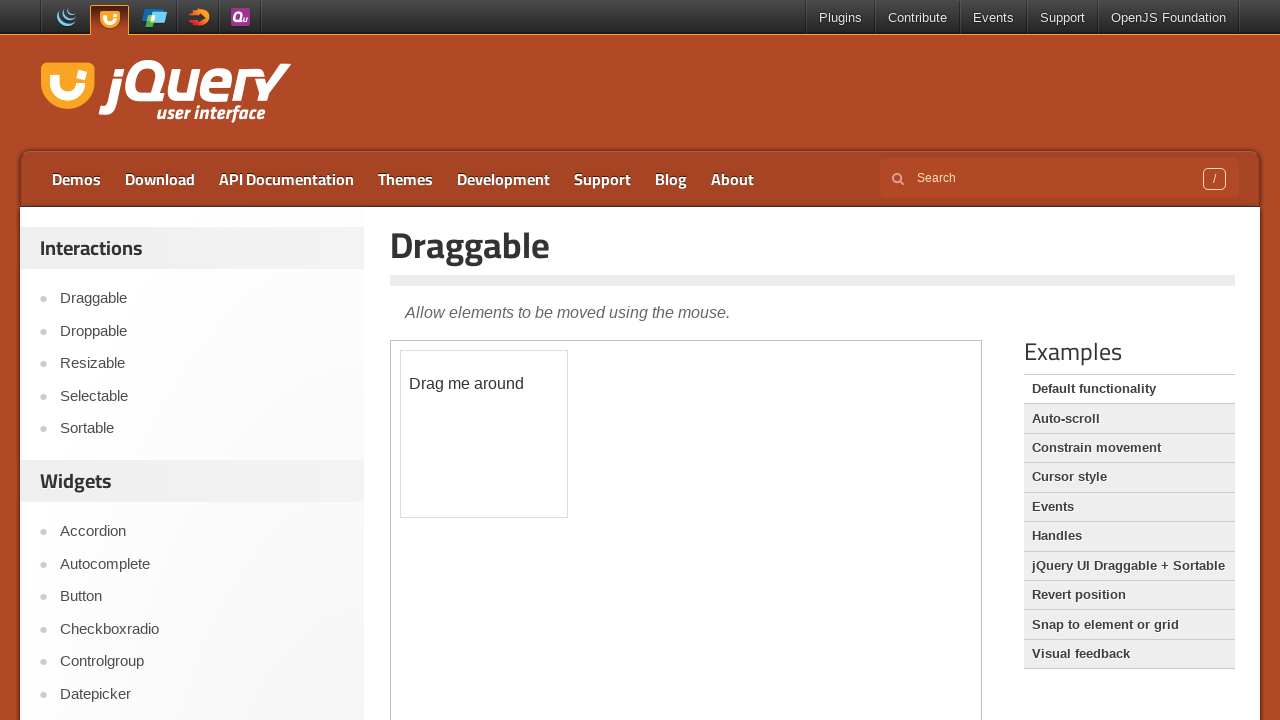

Located the draggable element with id 'draggable'
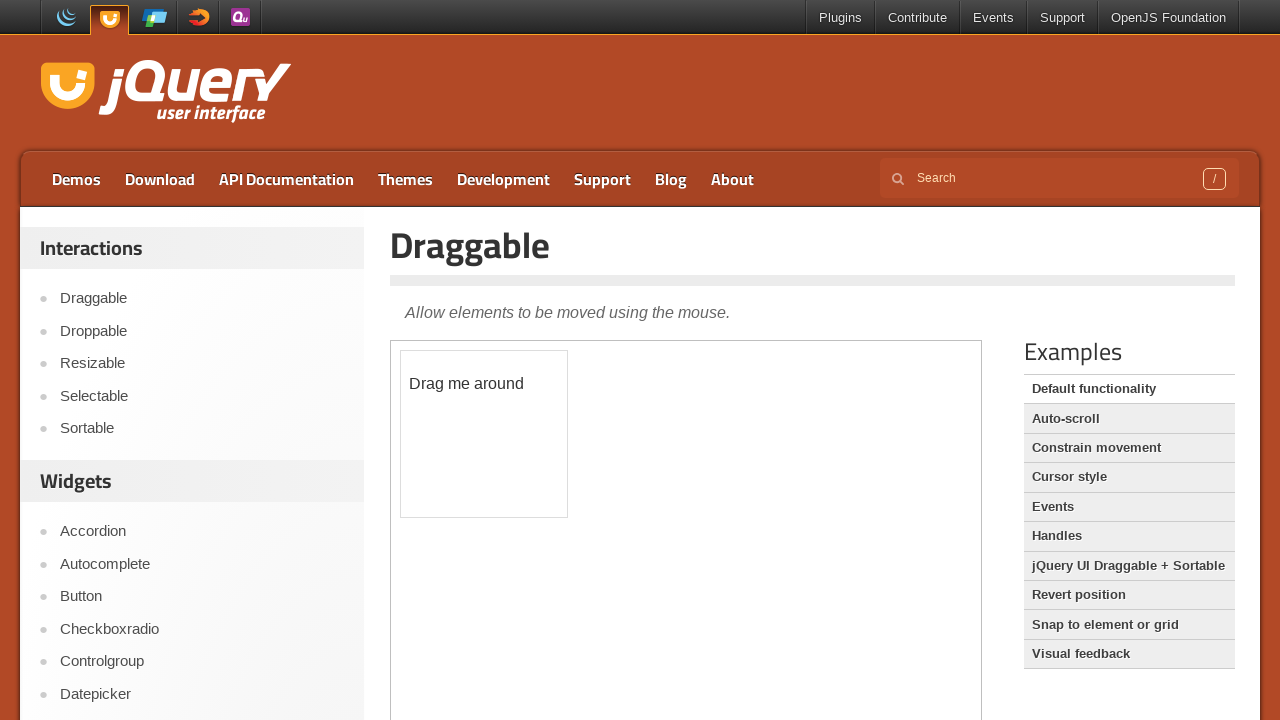

Waited for the draggable element to become visible
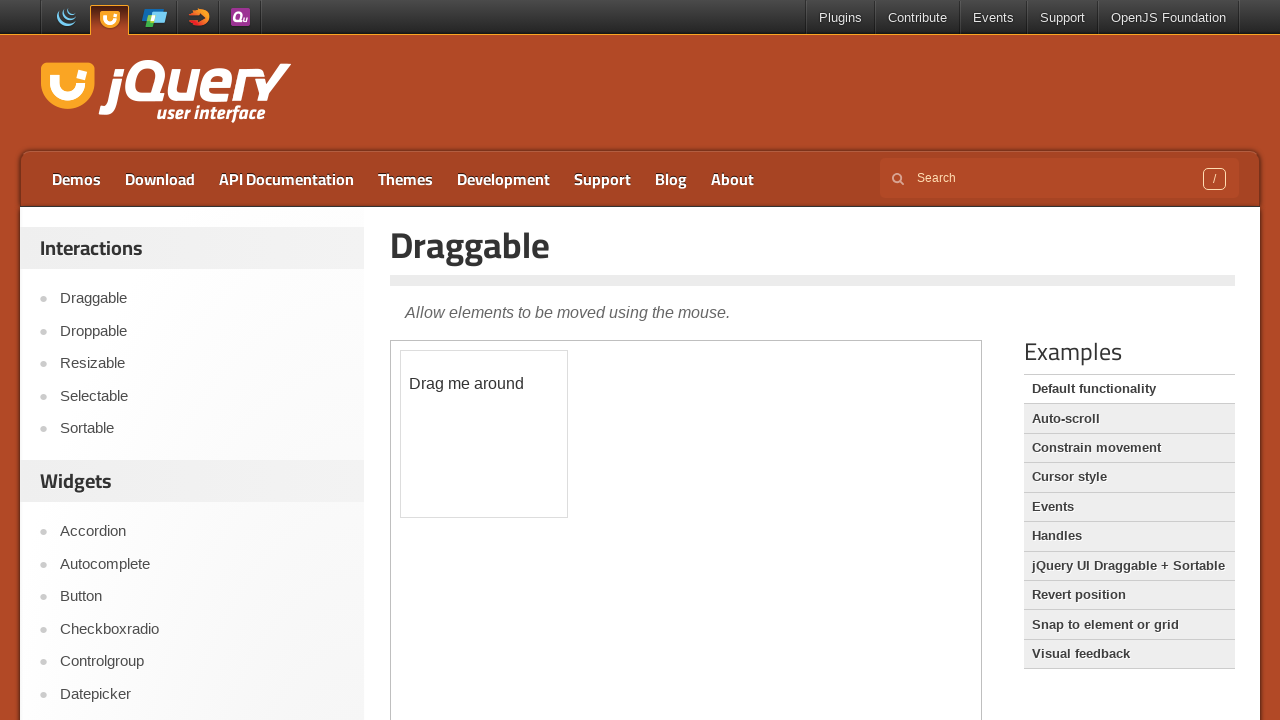

Retrieved the bounding box of the draggable element
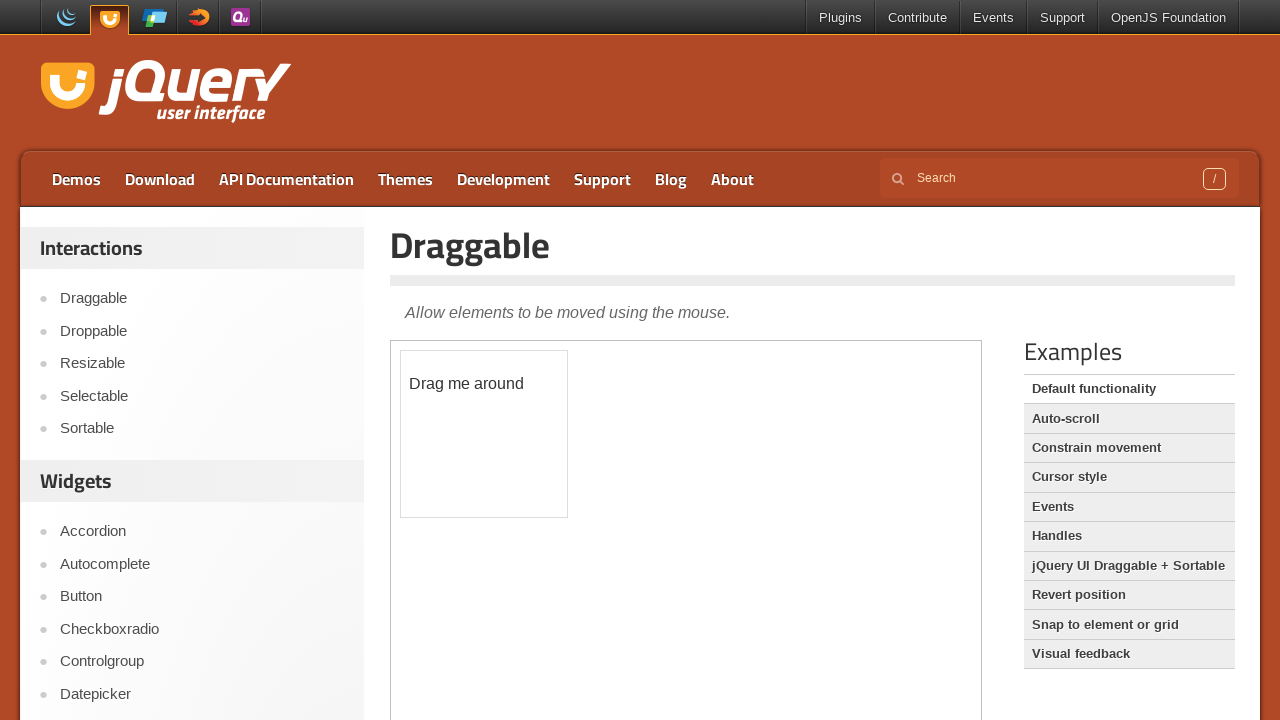

Moved mouse to the center of the draggable element at (484, 434)
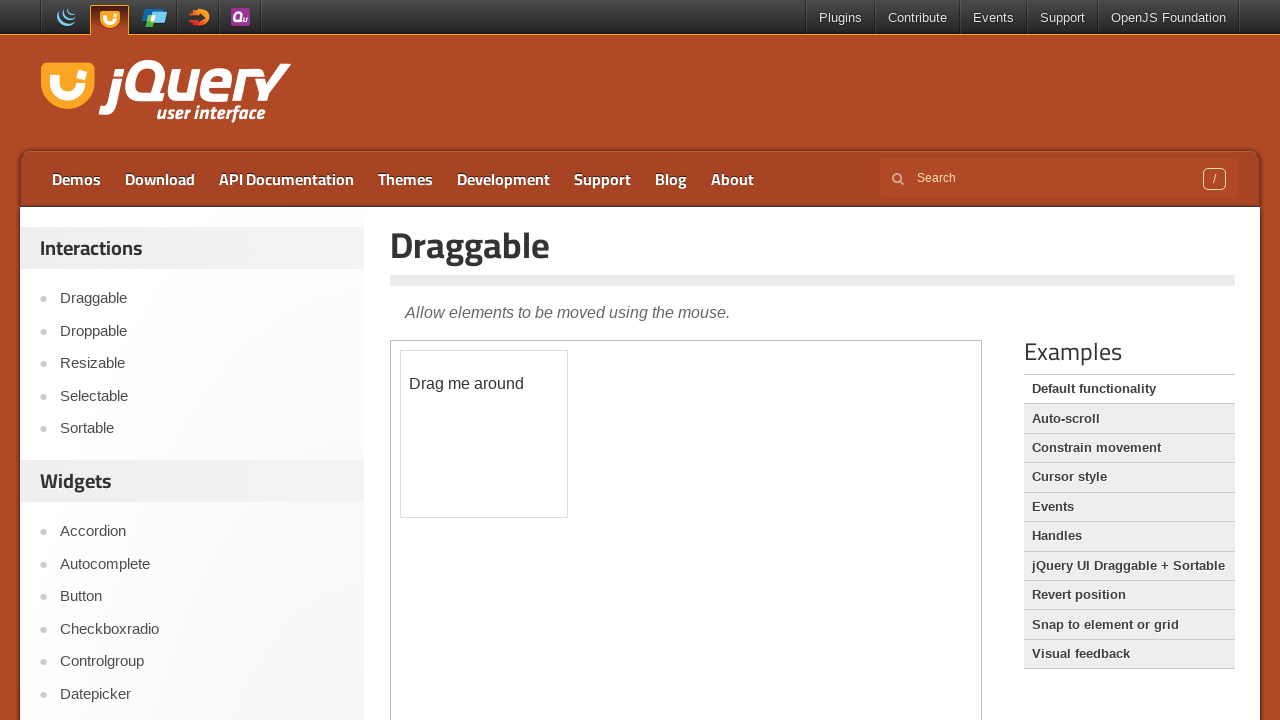

Pressed down the mouse button to start dragging at (484, 434)
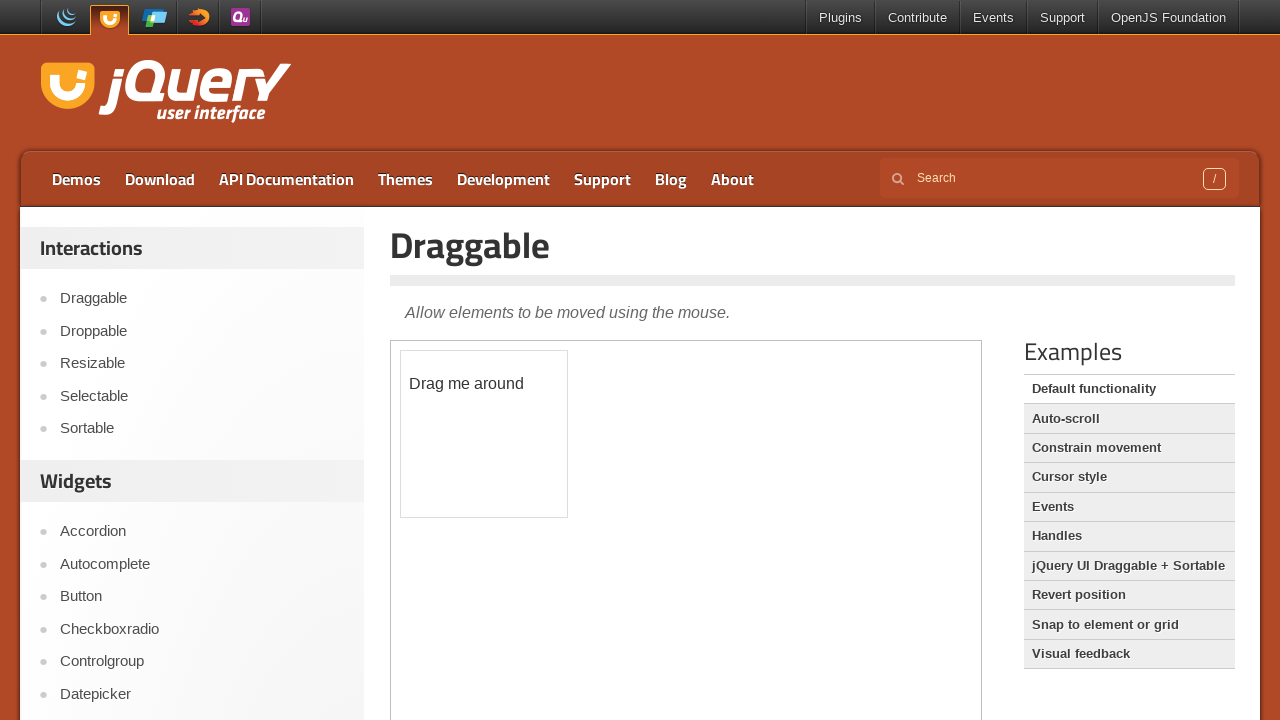

Dragged element 176px right and 152px down at (660, 586)
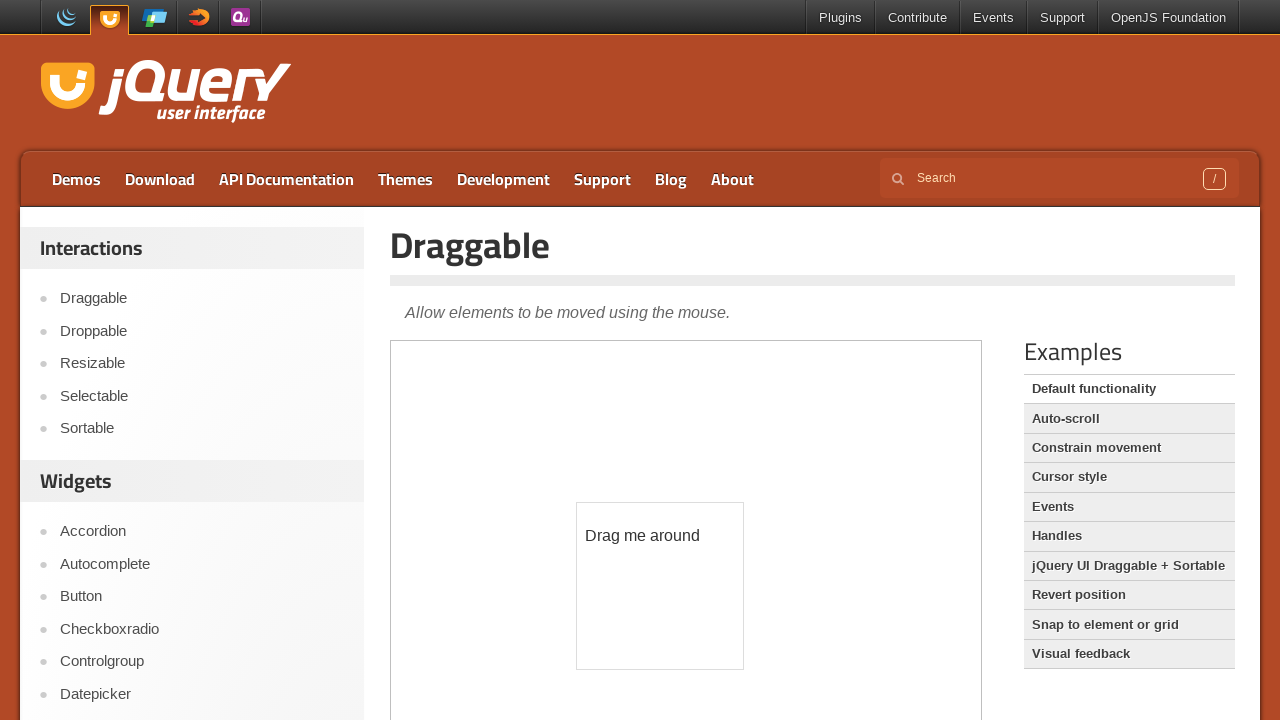

Released the mouse button to complete the drag and drop action at (660, 586)
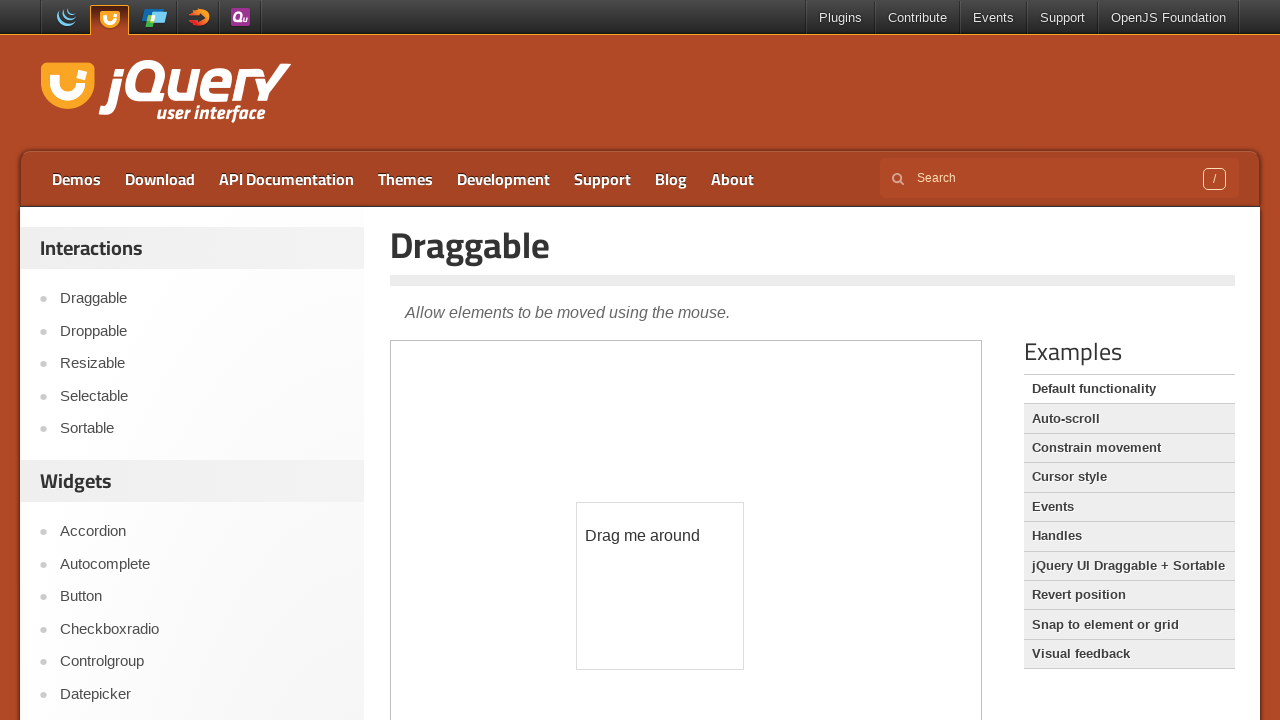

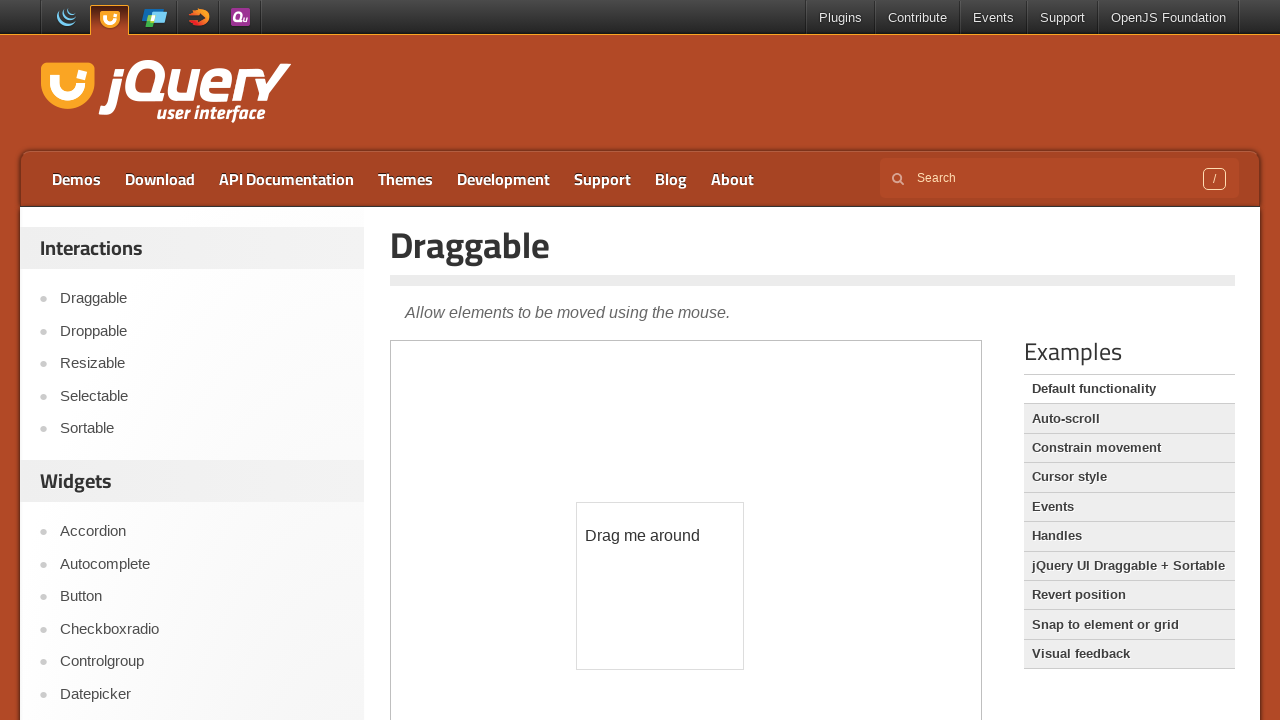